Tests that other controls are hidden when editing a todo item

Starting URL: https://demo.playwright.dev/todomvc

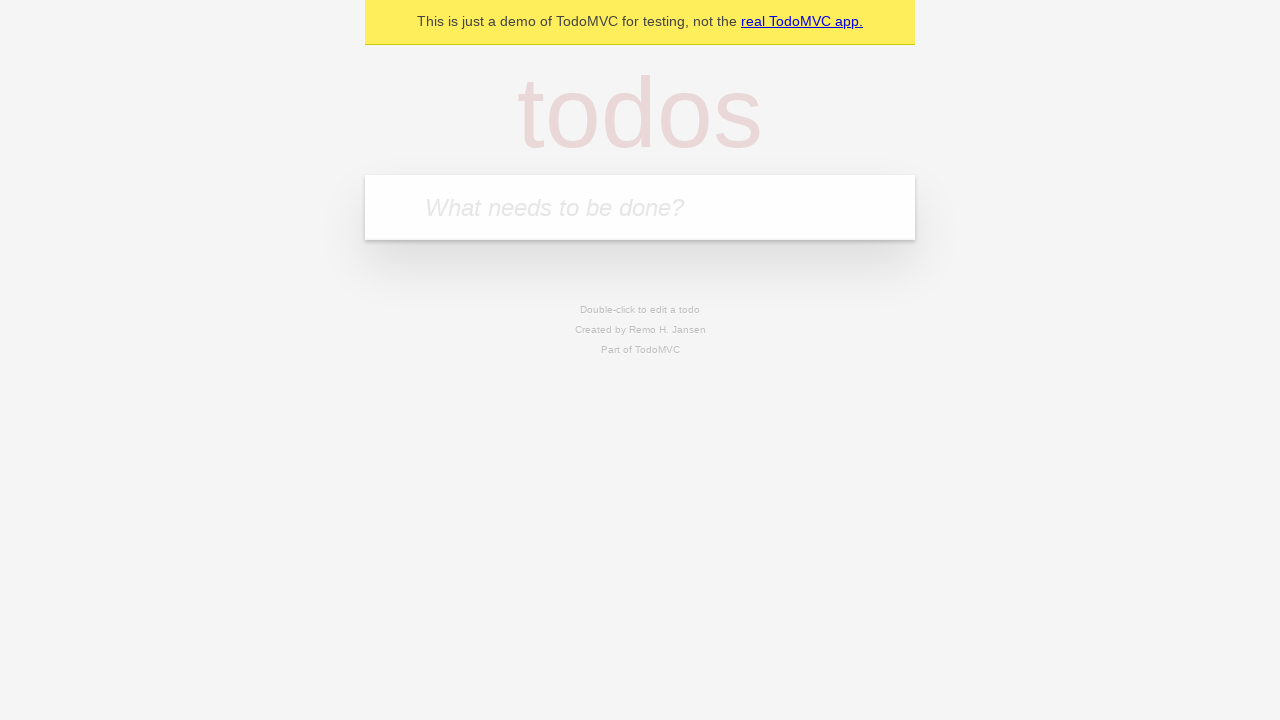

Located the 'What needs to be done?' input field
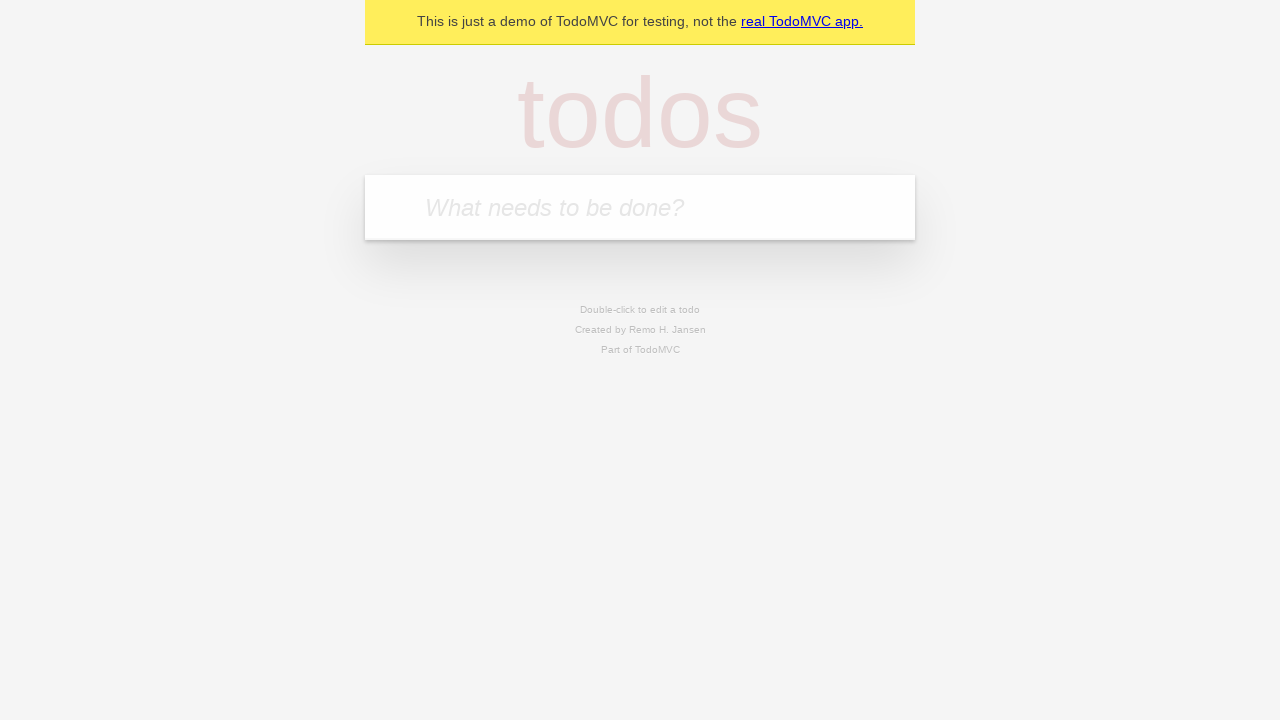

Filled todo input with 'buy some cheese' on internal:attr=[placeholder="What needs to be done?"i]
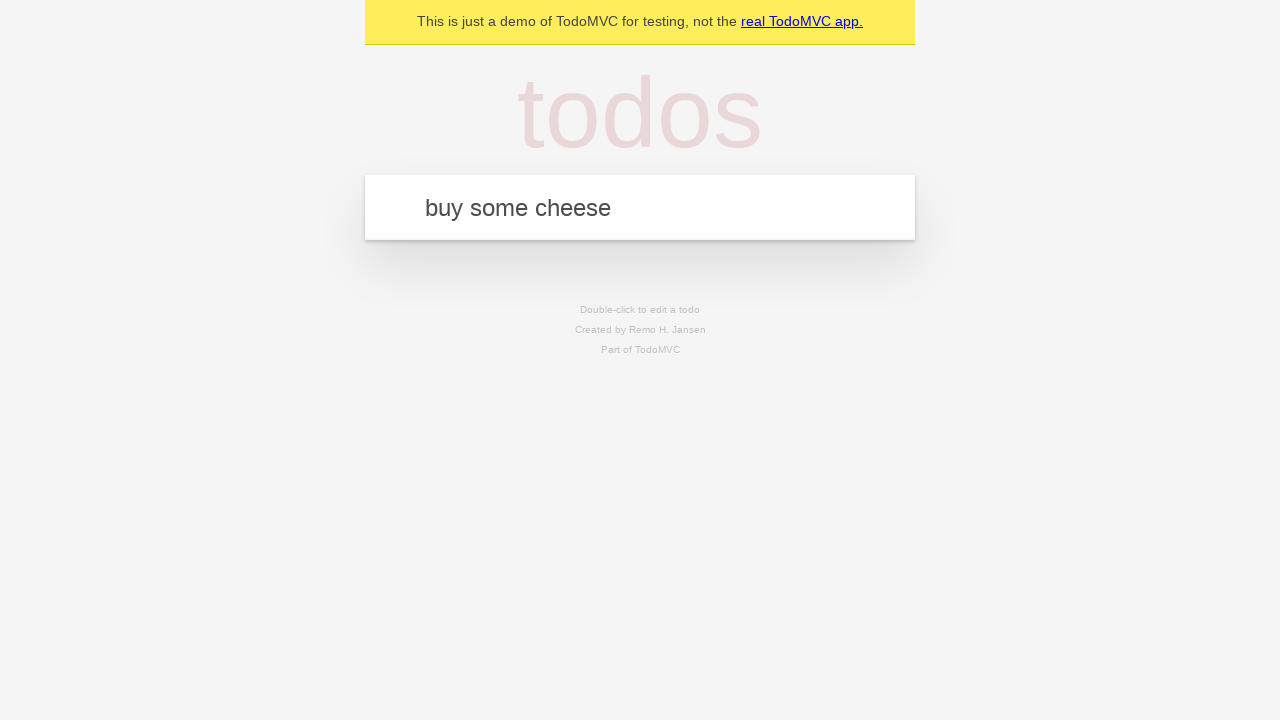

Pressed Enter to create todo 'buy some cheese' on internal:attr=[placeholder="What needs to be done?"i]
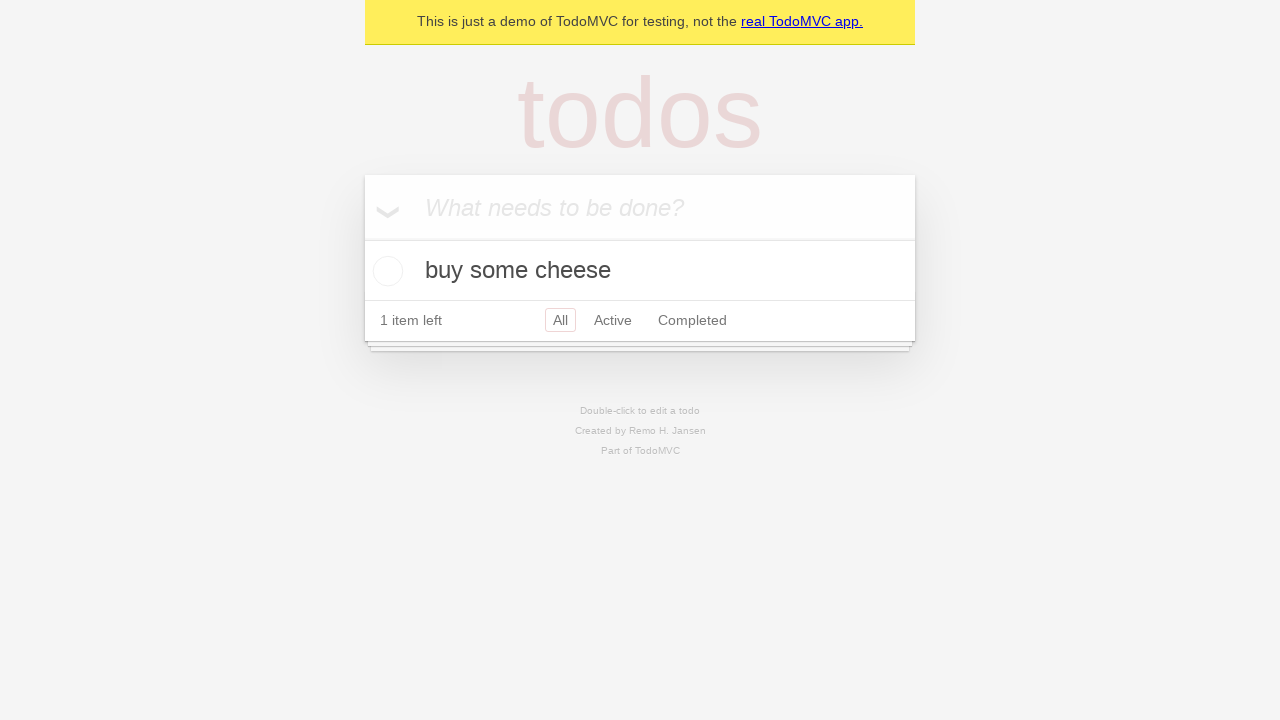

Filled todo input with 'feed the cat' on internal:attr=[placeholder="What needs to be done?"i]
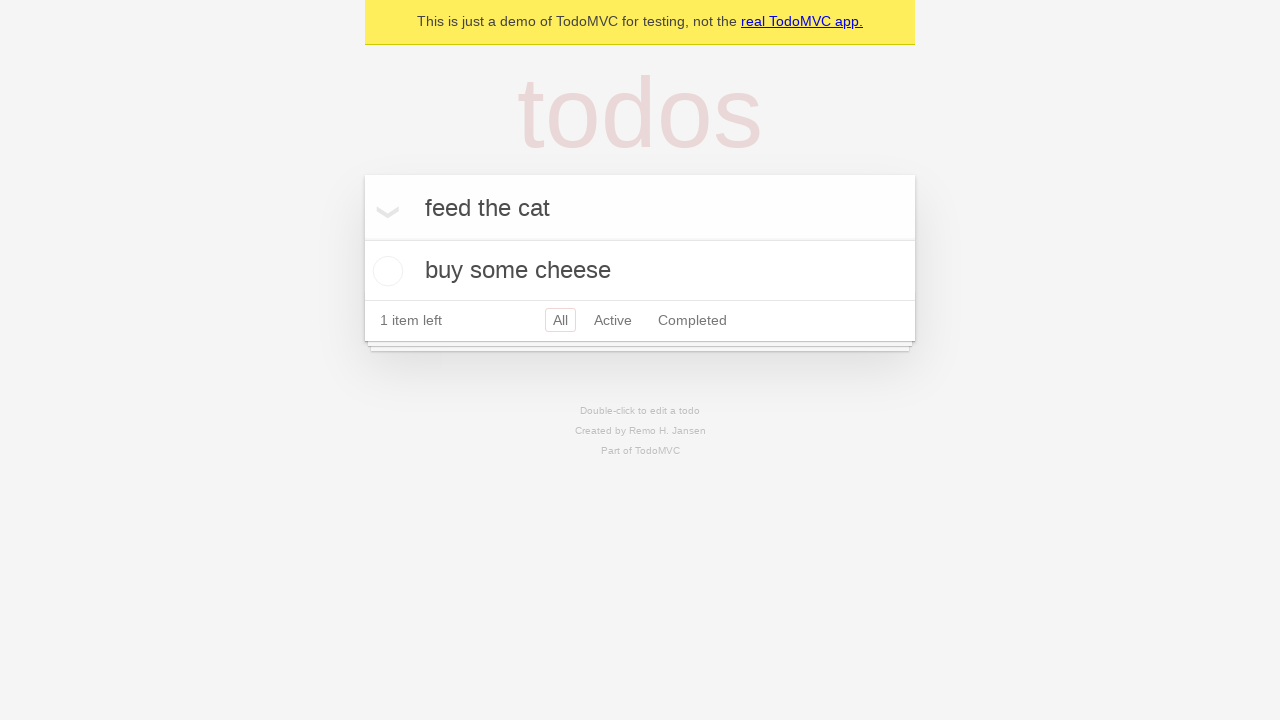

Pressed Enter to create todo 'feed the cat' on internal:attr=[placeholder="What needs to be done?"i]
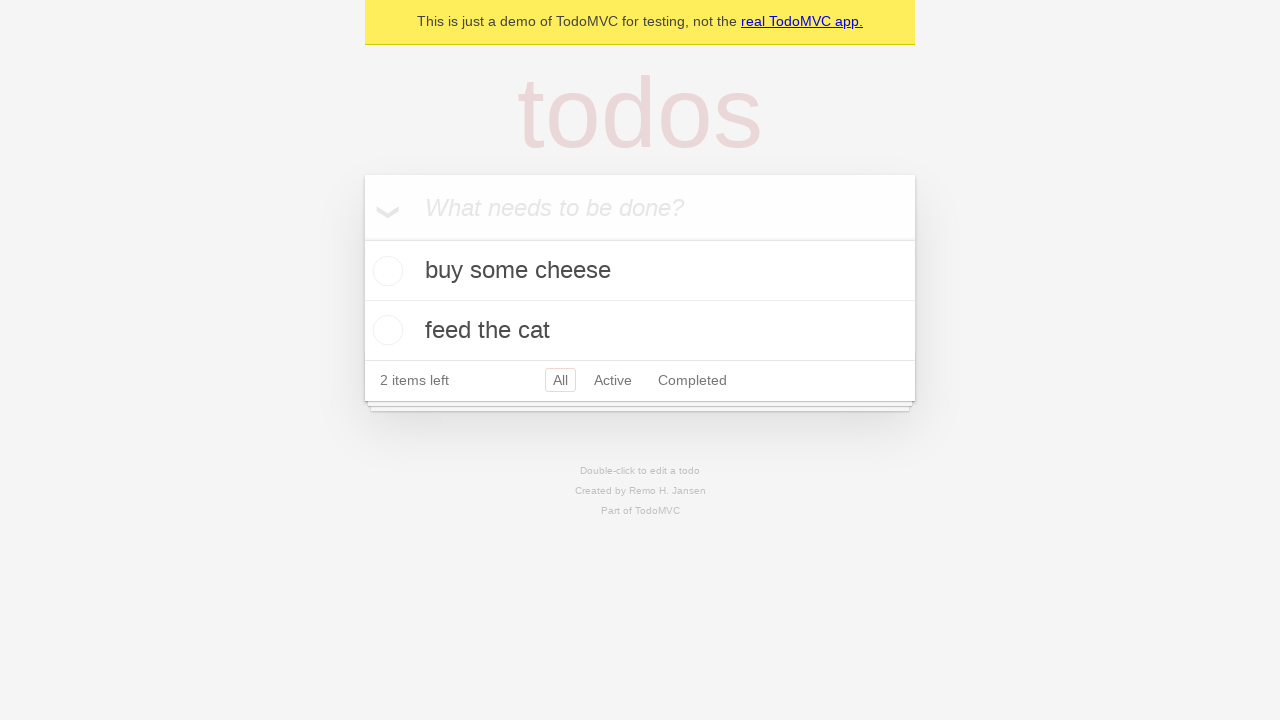

Filled todo input with 'book a doctors appointment' on internal:attr=[placeholder="What needs to be done?"i]
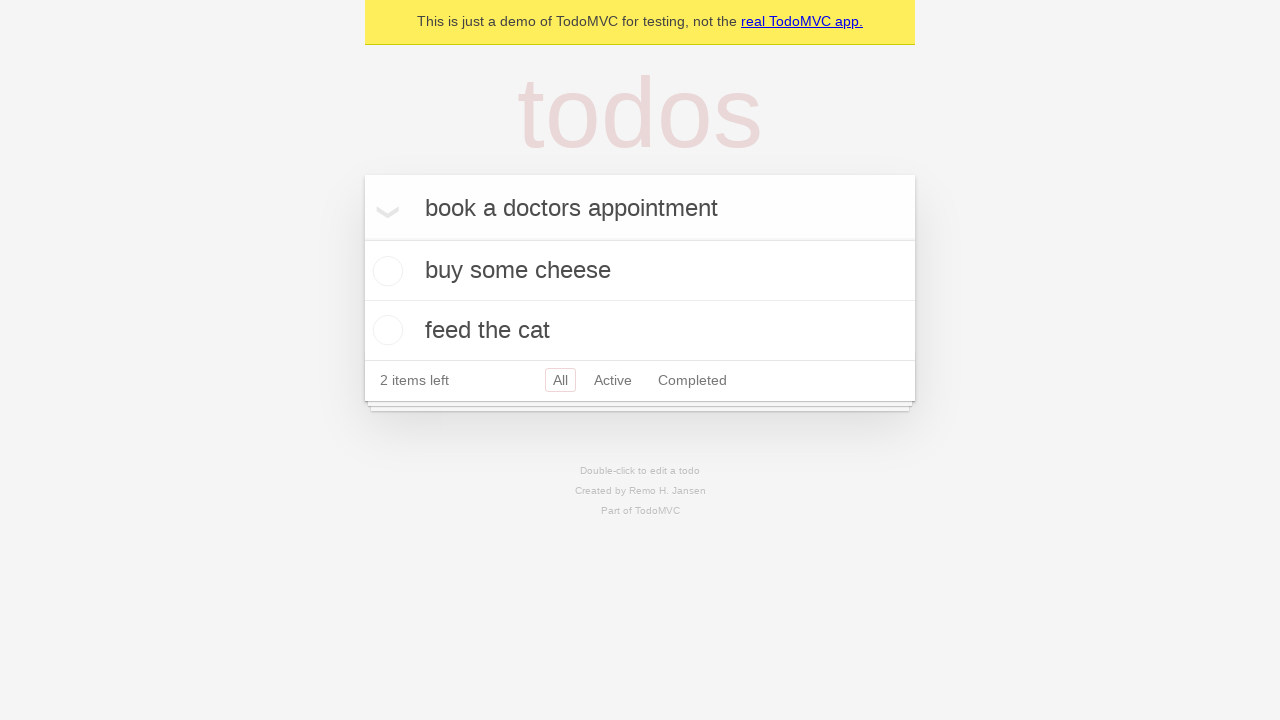

Pressed Enter to create todo 'book a doctors appointment' on internal:attr=[placeholder="What needs to be done?"i]
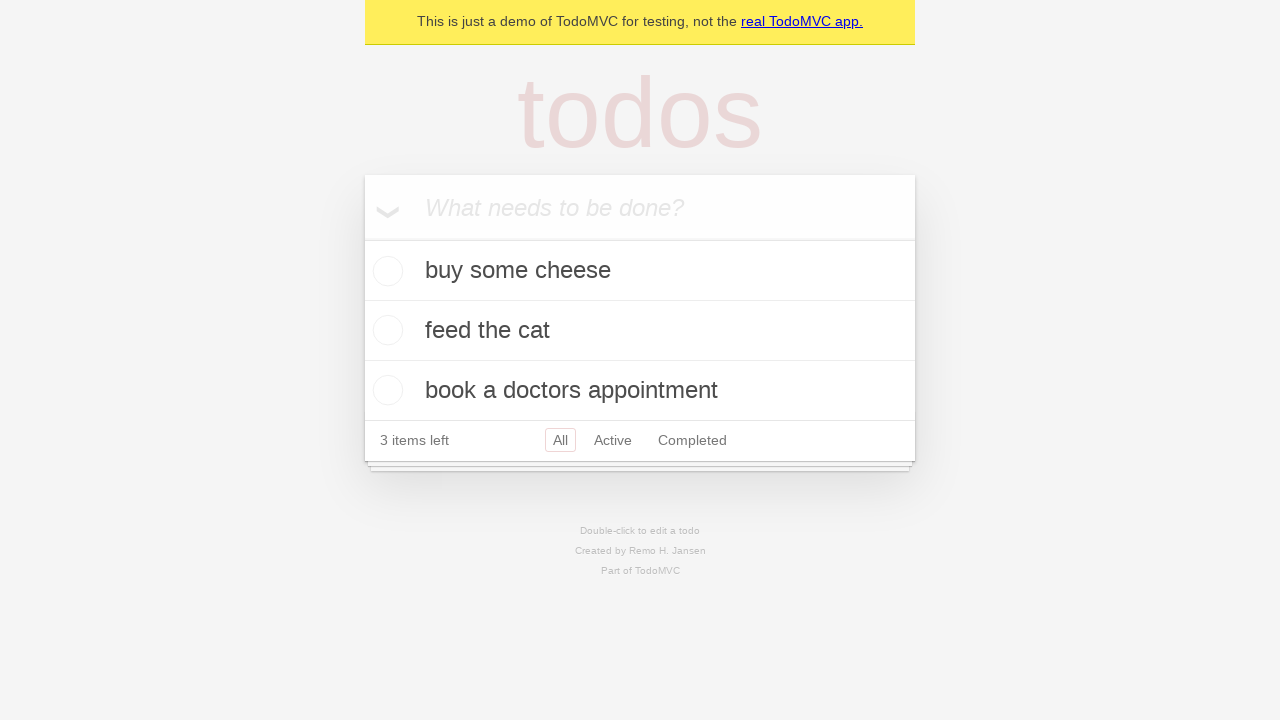

Located the second todo item
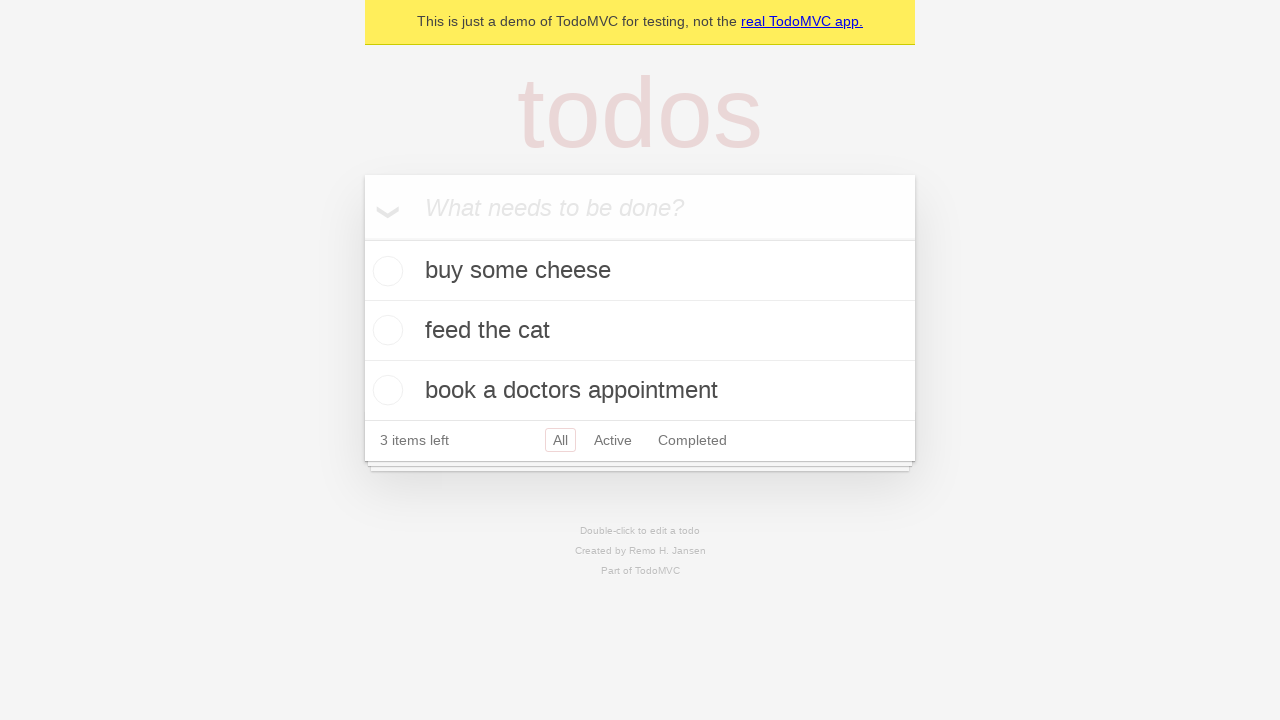

Double-clicked the second todo item to enter edit mode at (640, 331) on [data-testid='todo-item'] >> nth=1
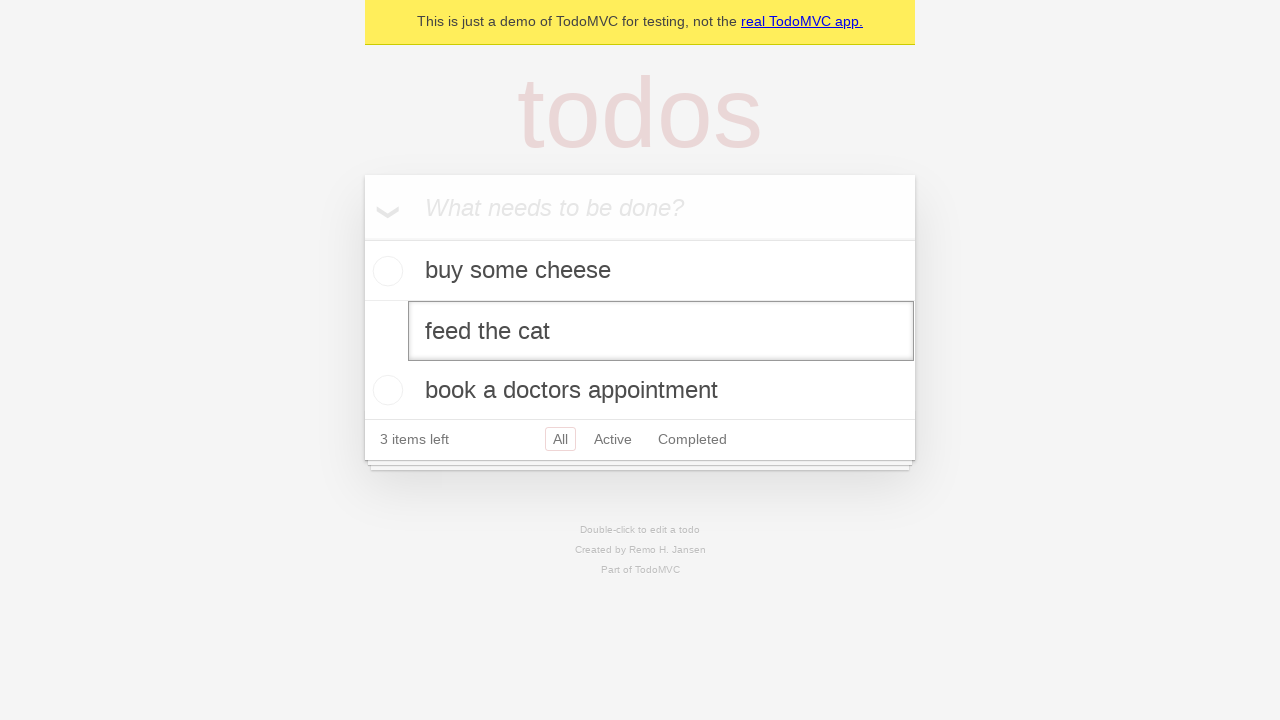

Edit textbox appeared - edit mode is active
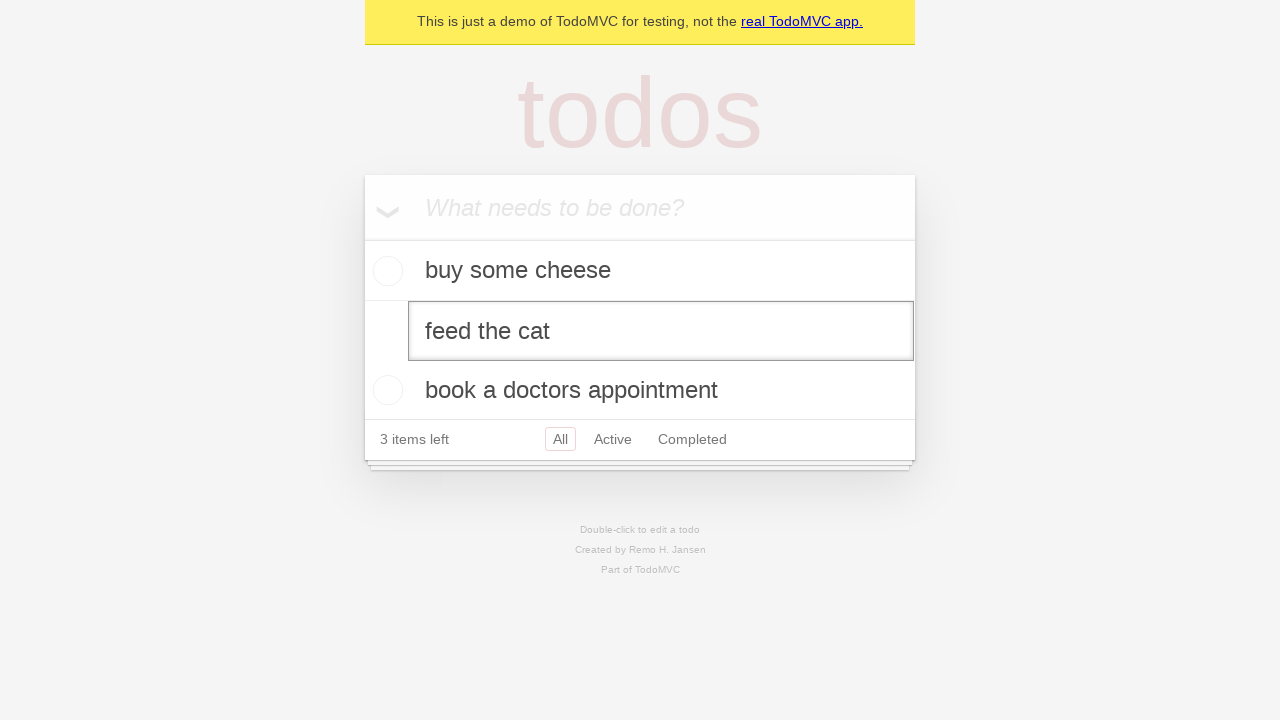

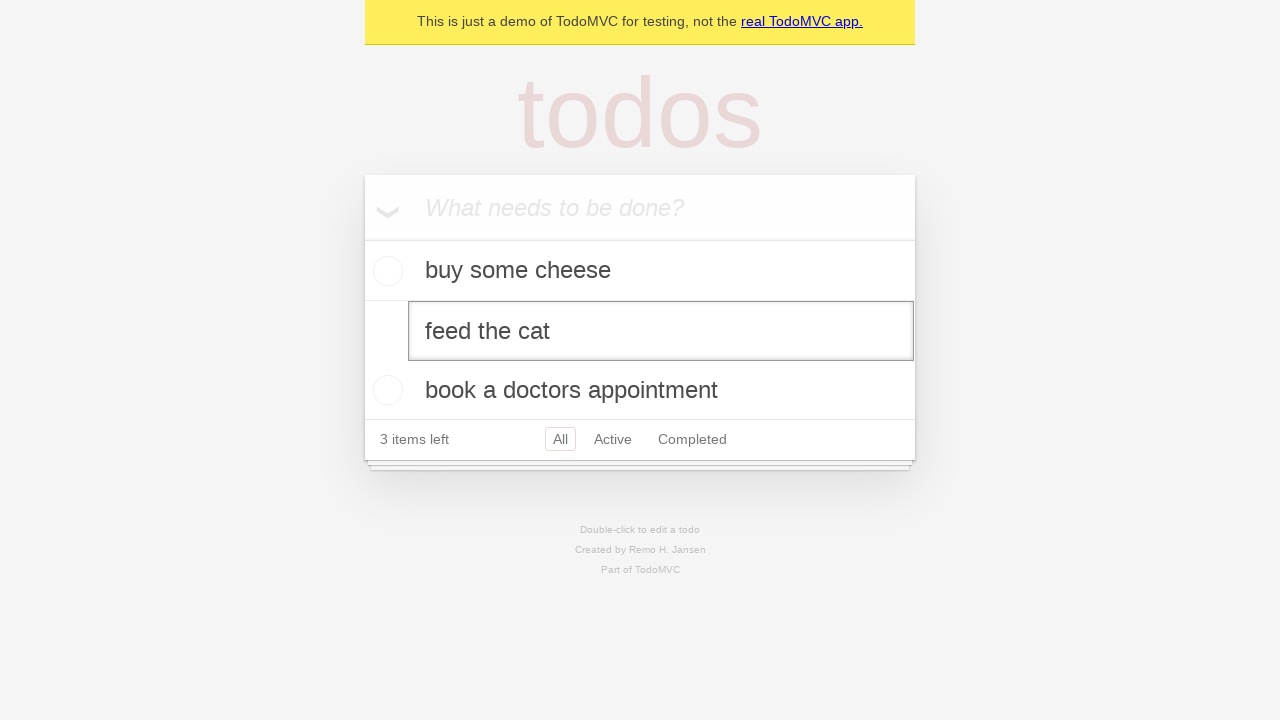